Tests browser navigation between two websites (otto.de and wisequarter.com), verifying page titles and URLs, and exercising back/refresh/forward navigation controls.

Starting URL: https://www.otto.de/

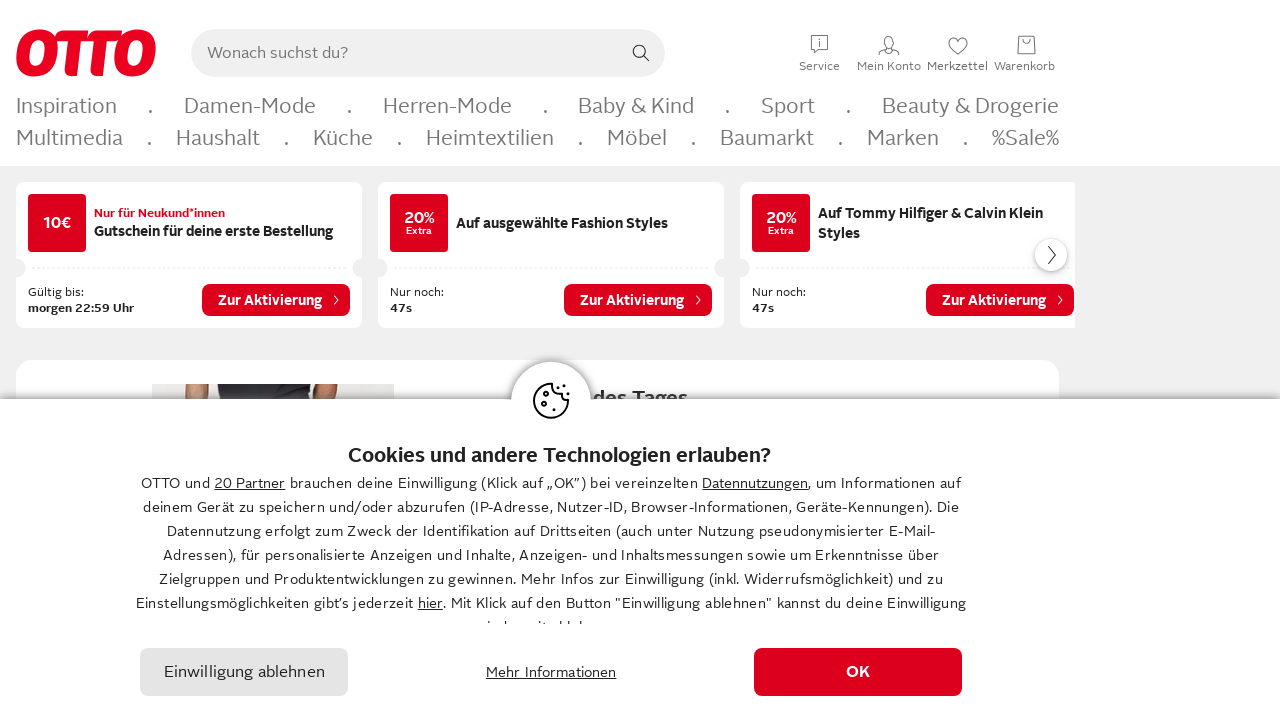

Retrieved otto.de page title
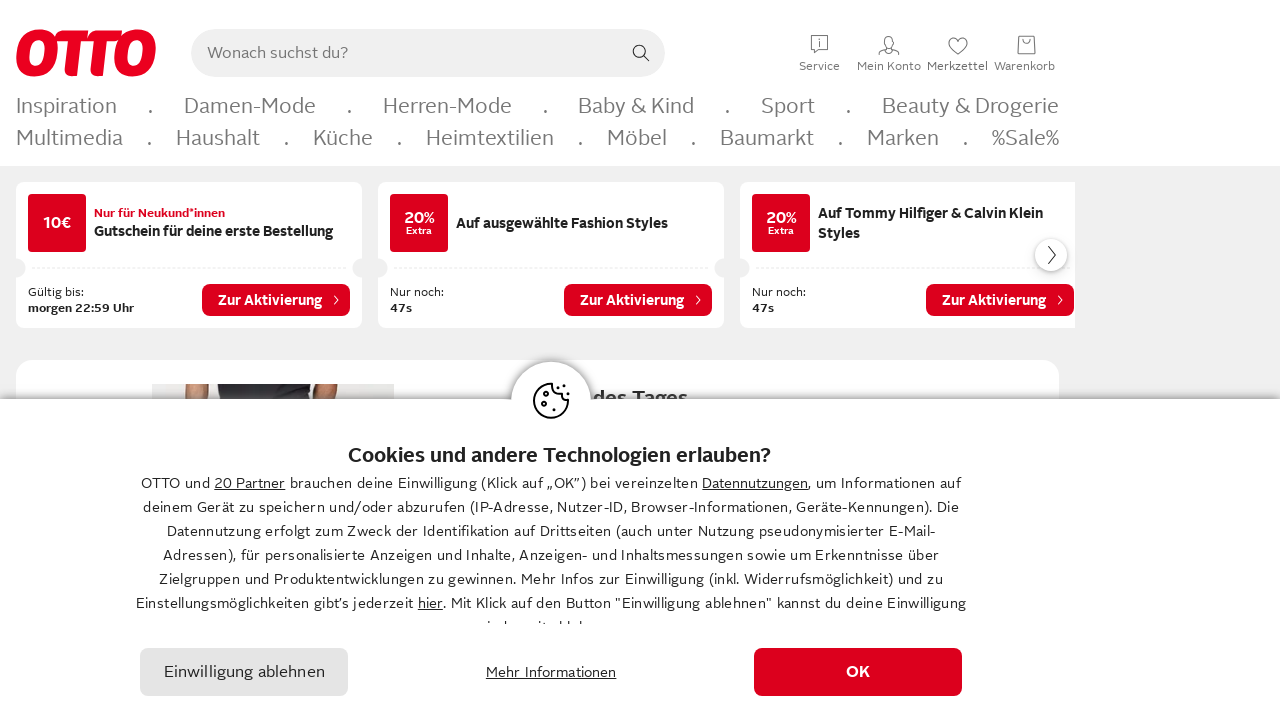

Retrieved otto.de page URL
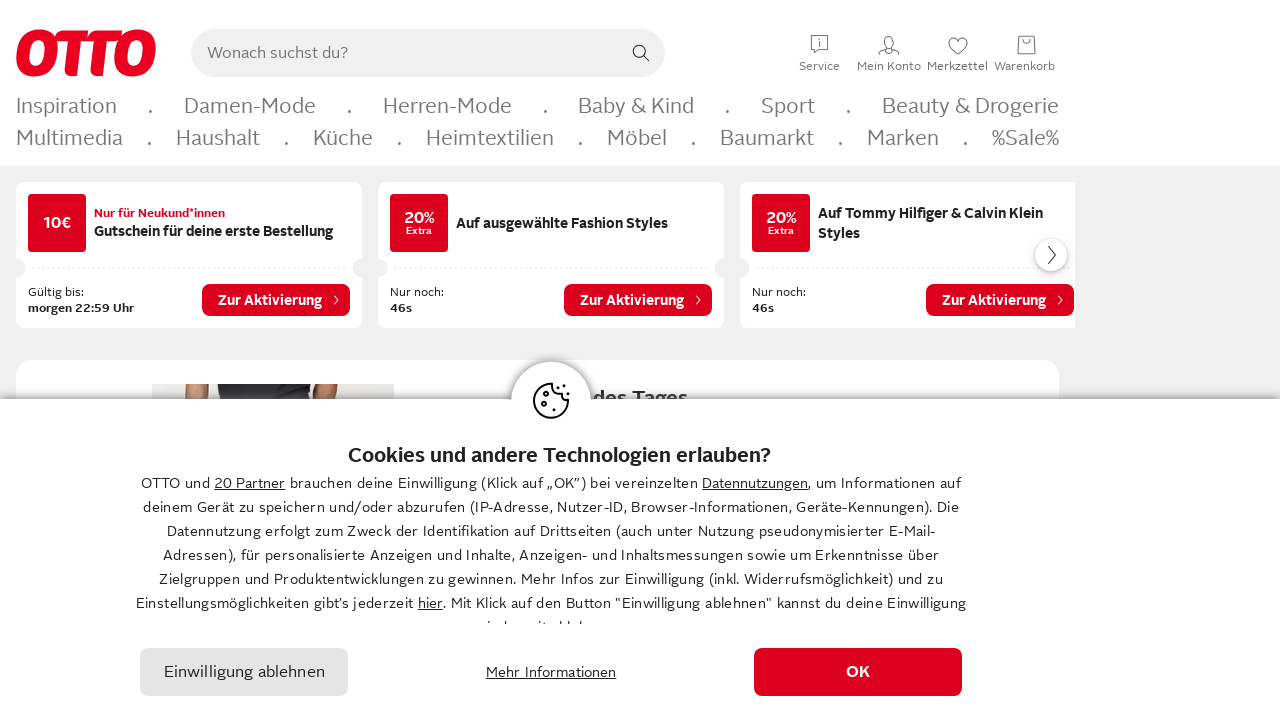

Navigated to wisequarter.com
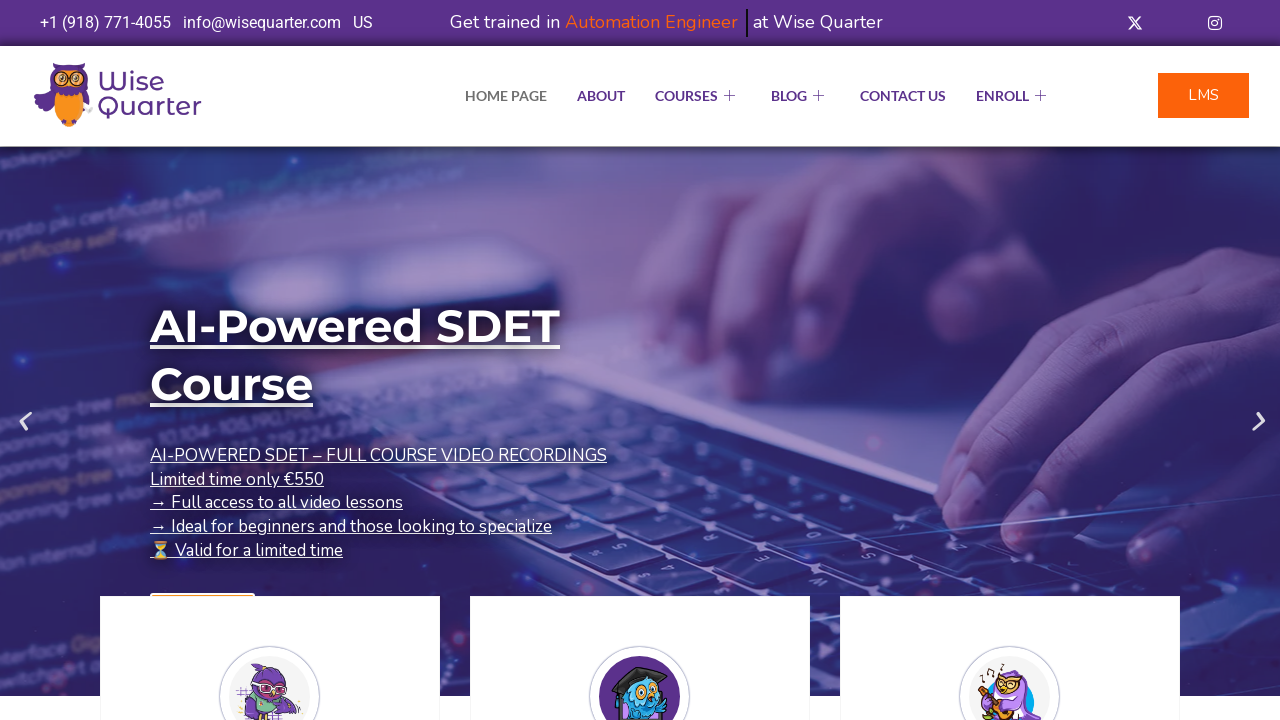

Retrieved wisequarter.com page title
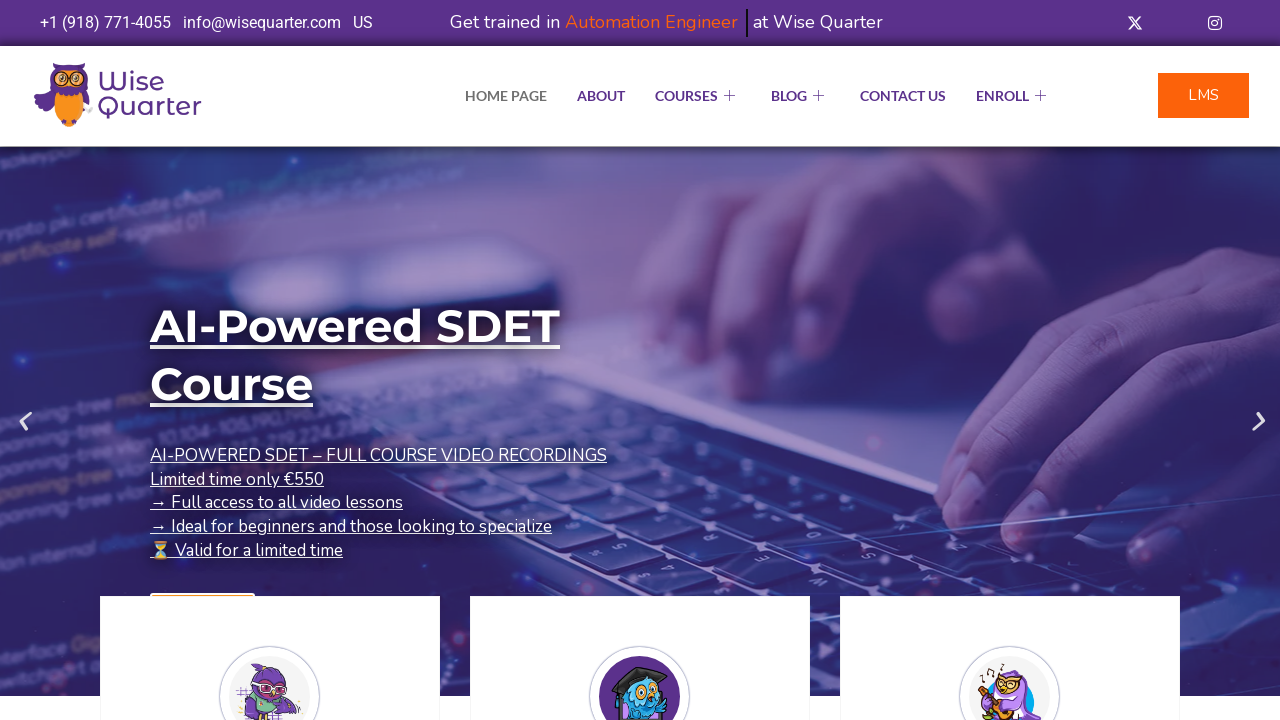

Navigated back to otto.de using back button
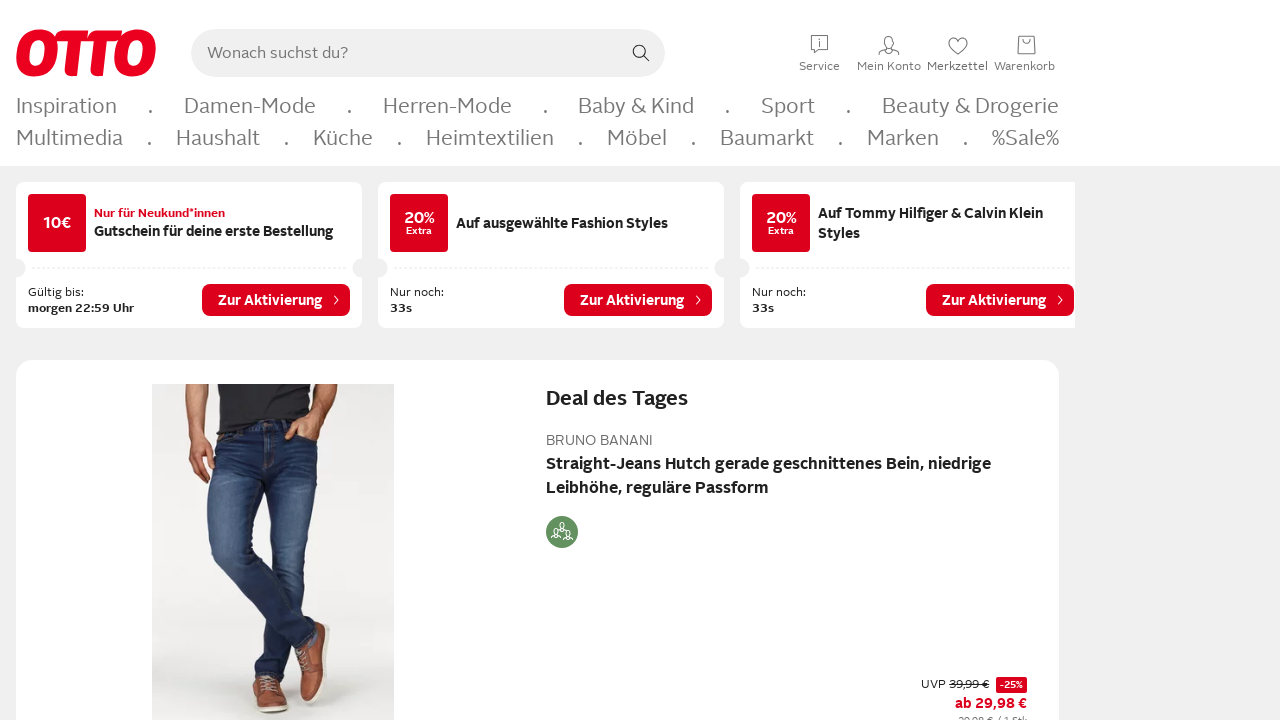

Refreshed the otto.de page
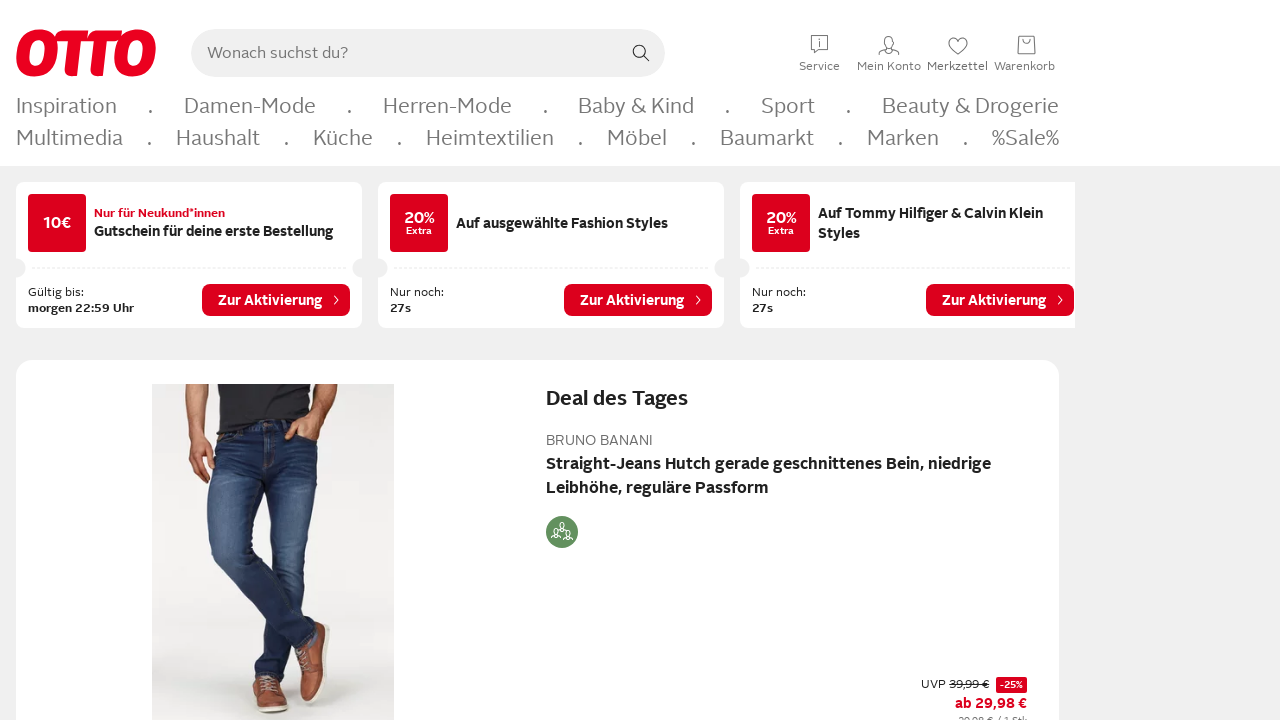

Navigated forward to wisequarter.com using forward button
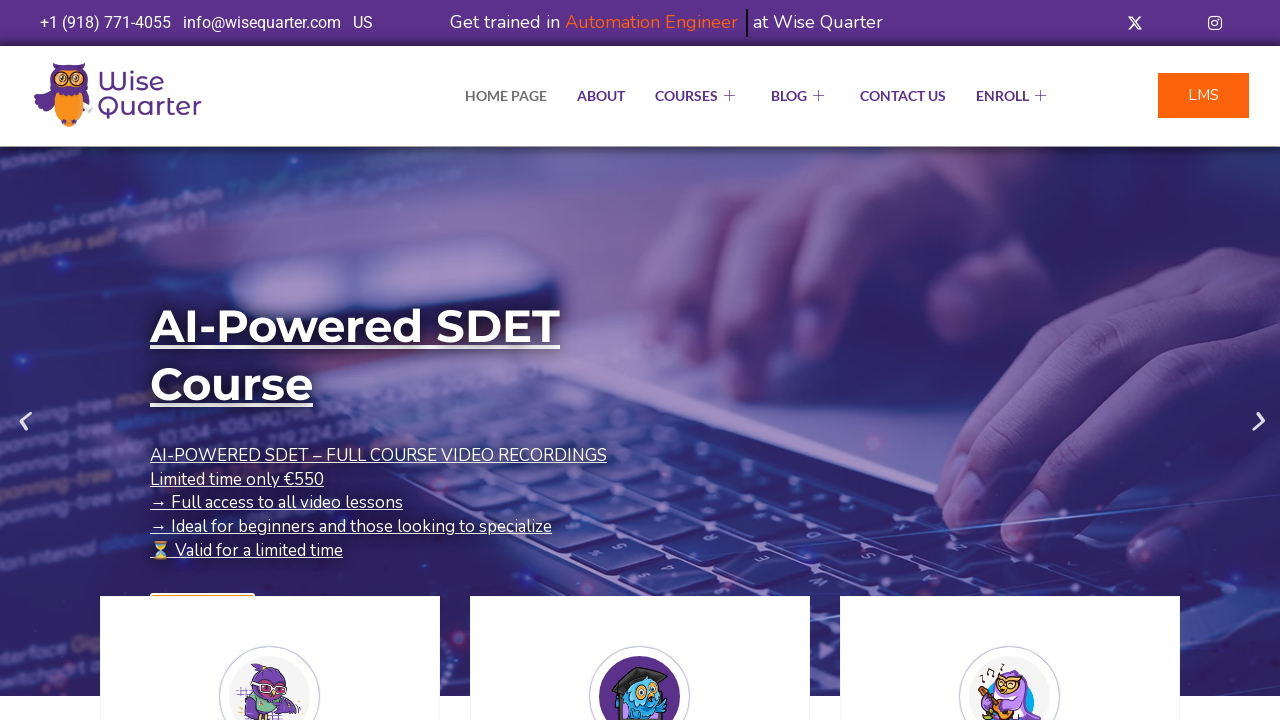

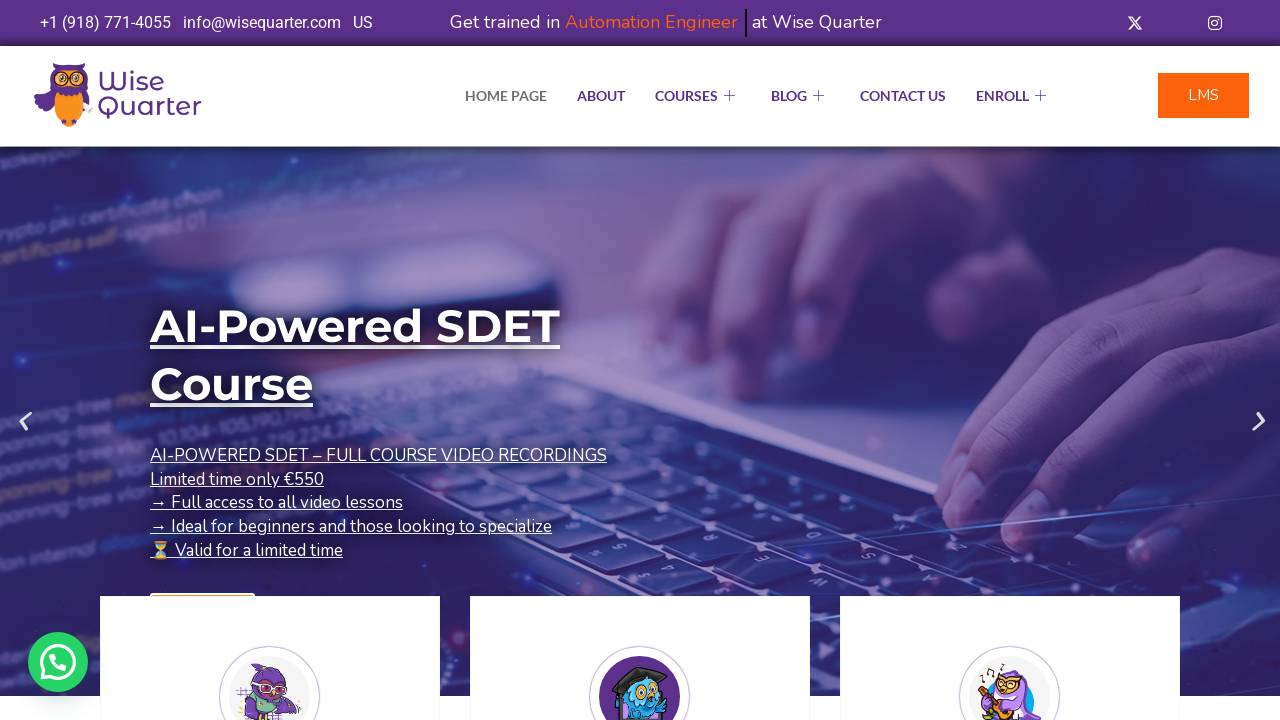